Verifies that the OrangeHRM page title is correctly displayed

Starting URL: https://opensource-demo.orangehrmlive.com/

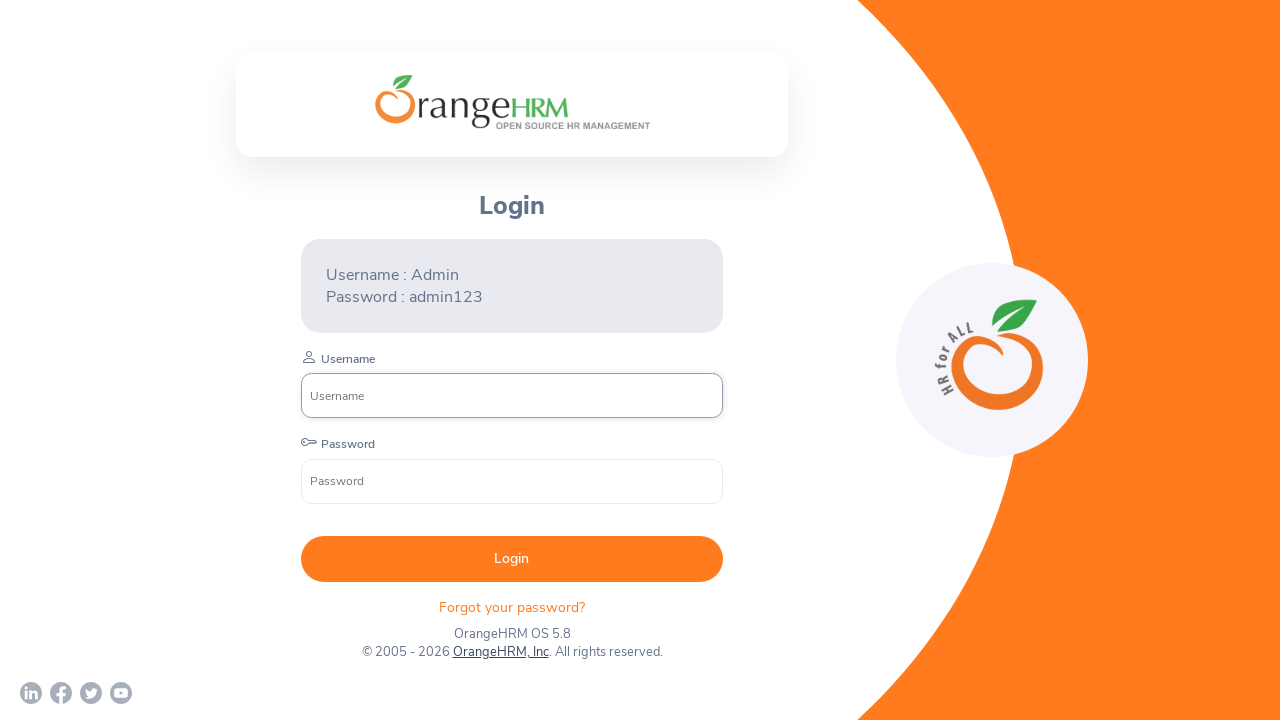

Verified that the OrangeHRM page title is correctly displayed
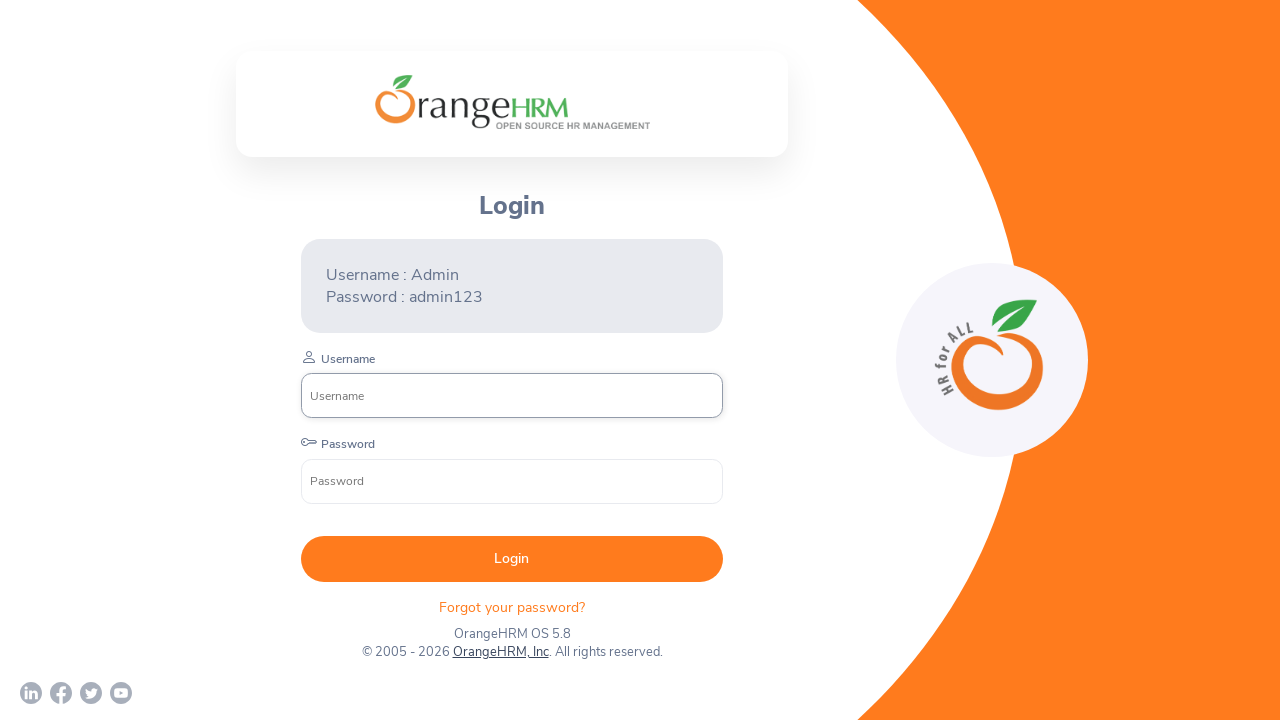

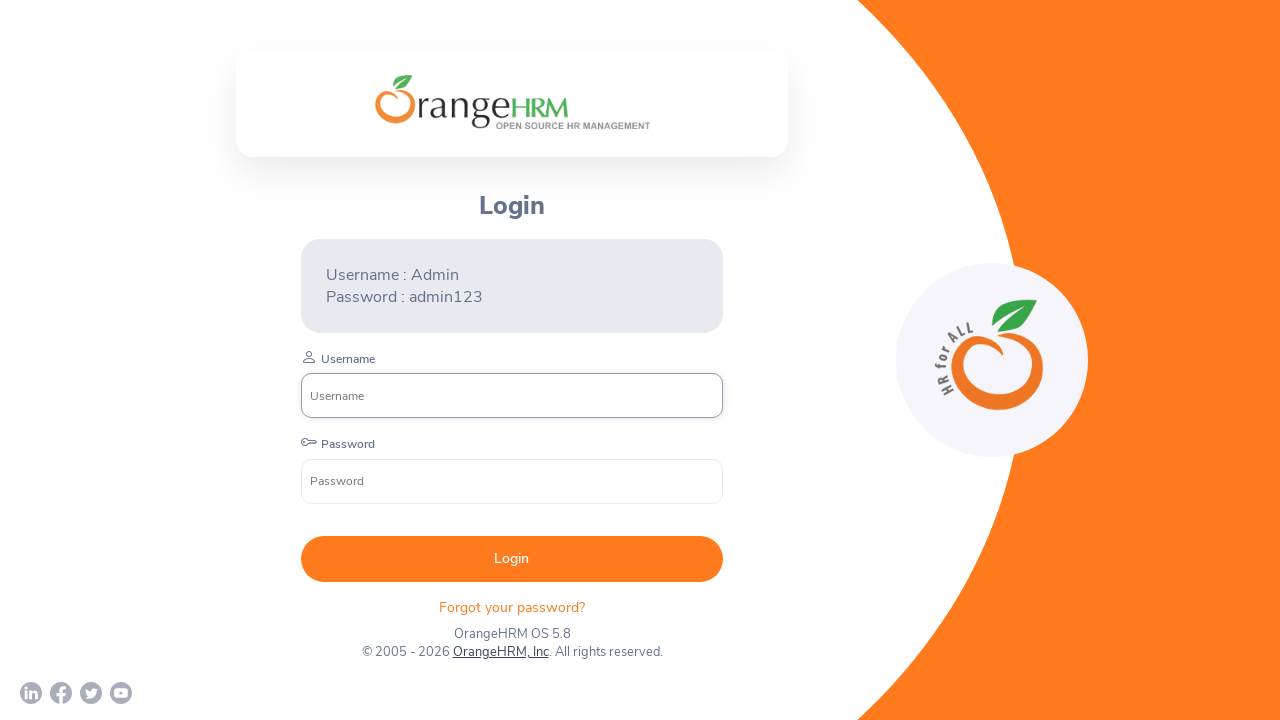